Tests scrolling functionality by scrolling down the page on an infinite scroll page

Starting URL: https://the-internet.herokuapp.com/infinite_scroll

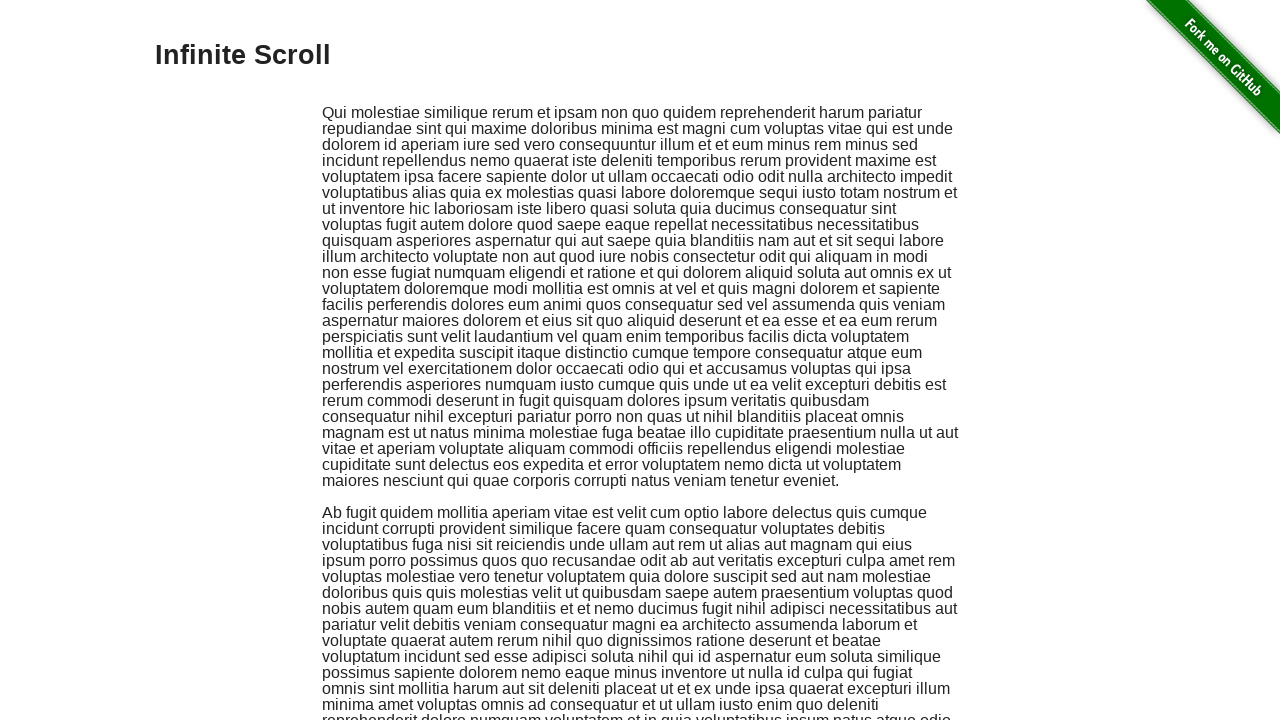

Navigated to infinite scroll page
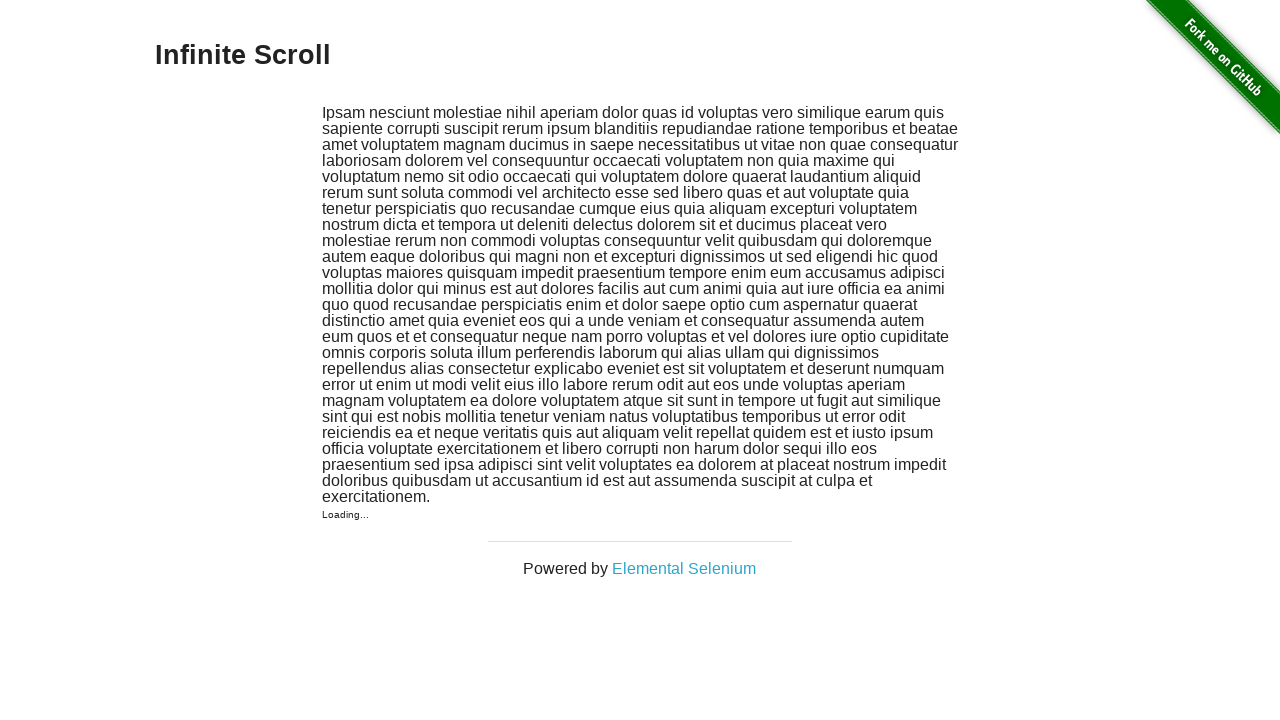

Scrolled down the page by 1000 pixels
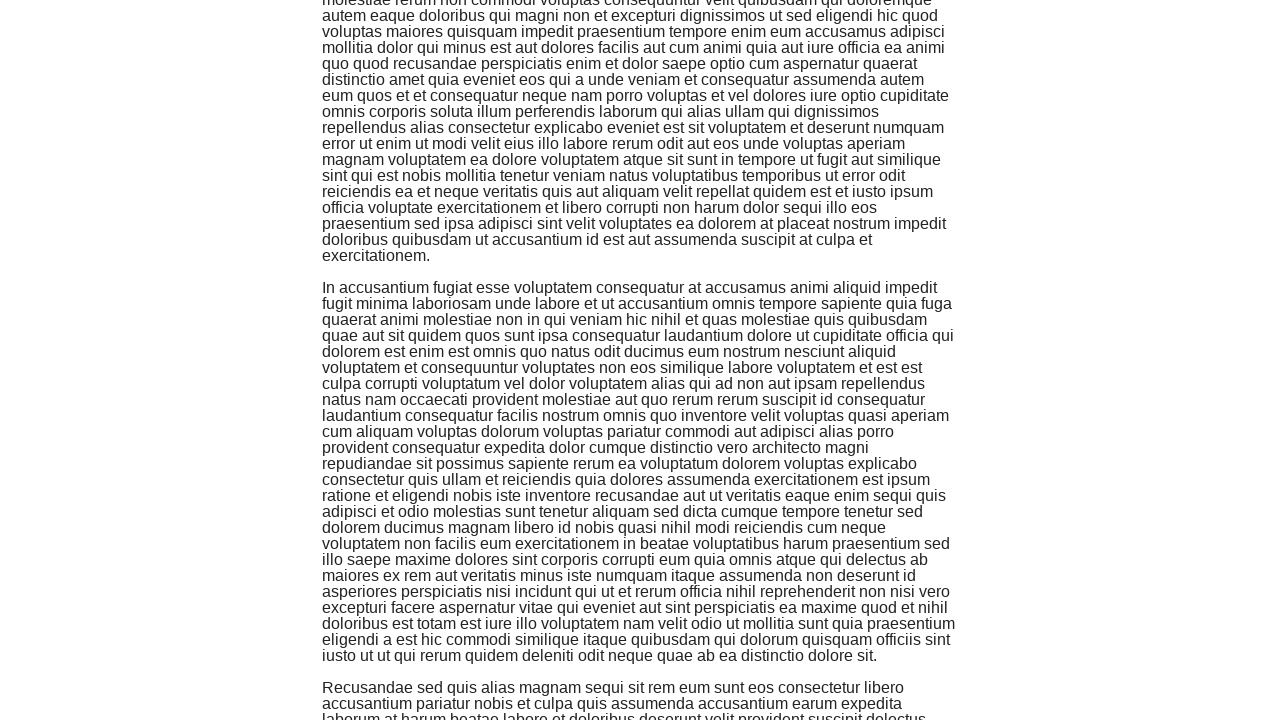

Verified 'Infinite Scroll' text is present in page content
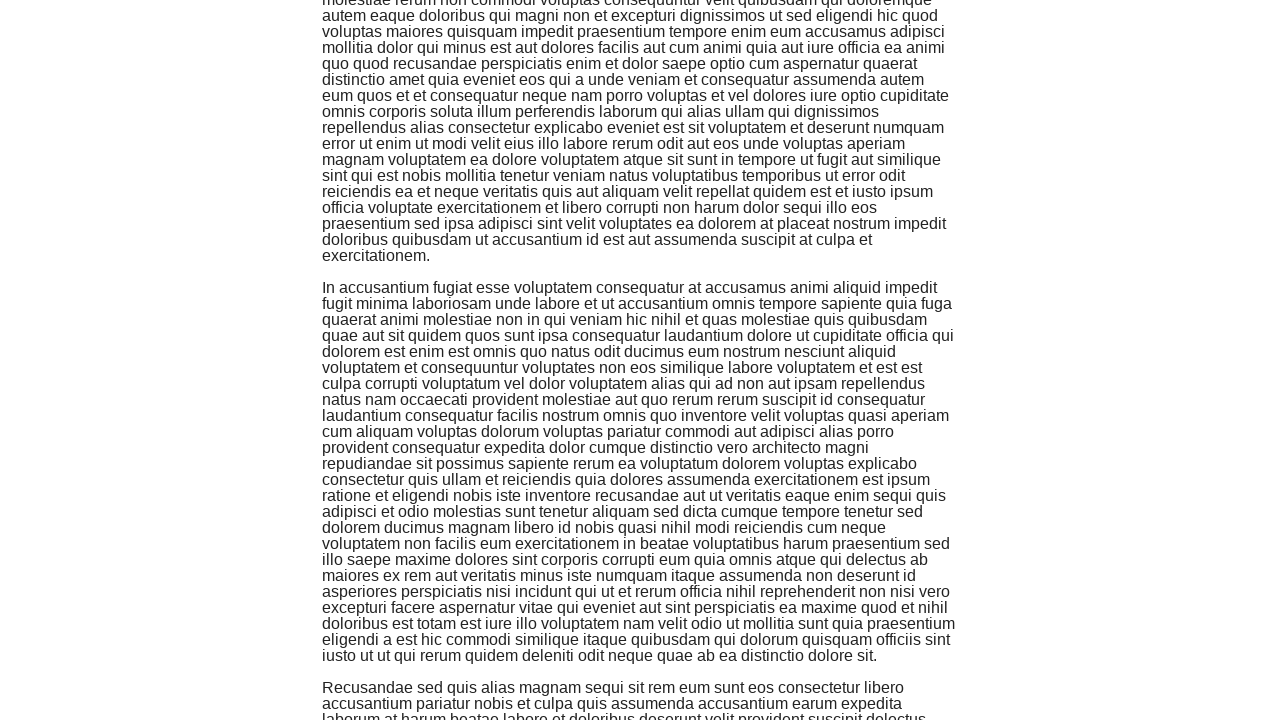

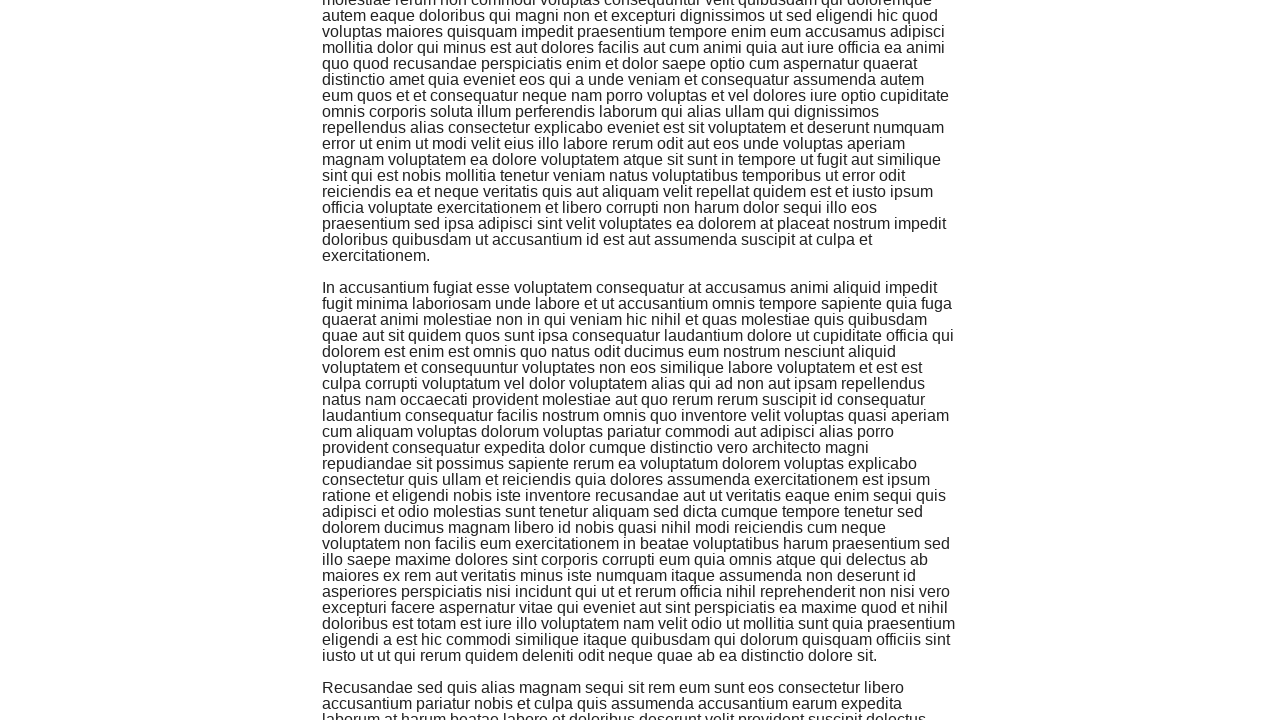